Tests opening a new browser tab by clicking a button and verifying the content in the new tab

Starting URL: https://demoqa.com/browser-windows

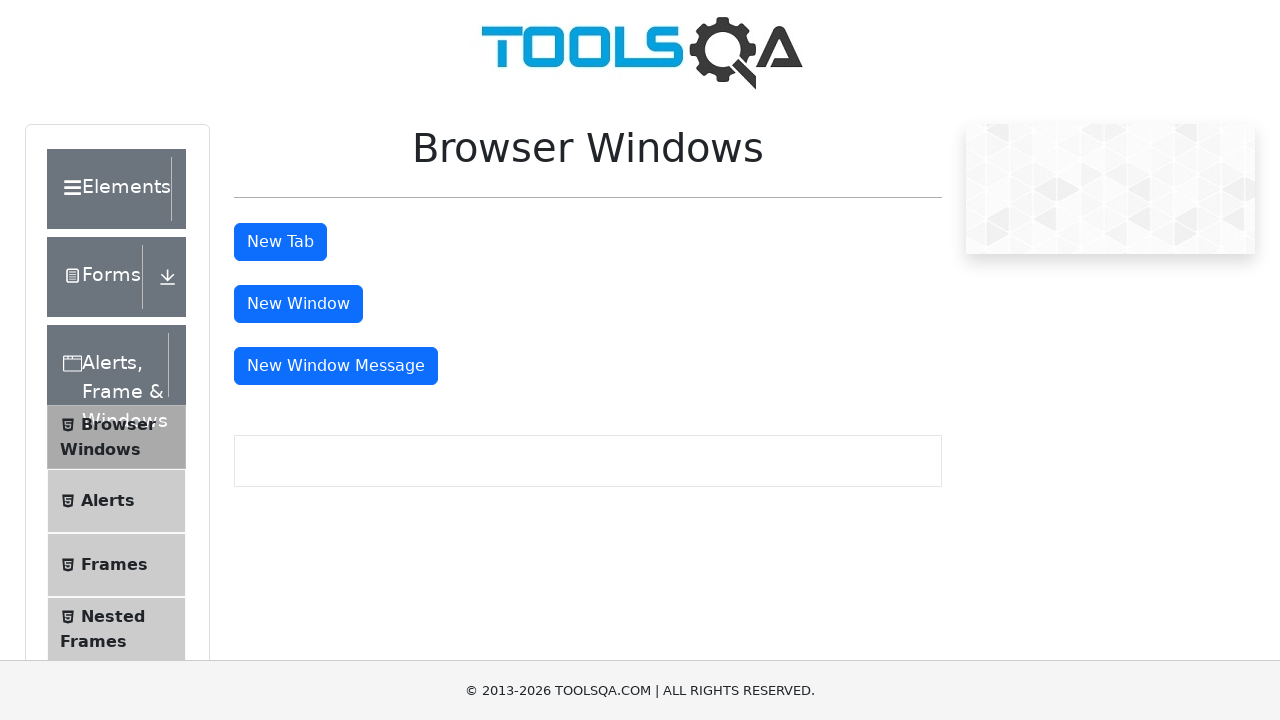

Clicked button to open new browser tab at (280, 242) on #tabButton
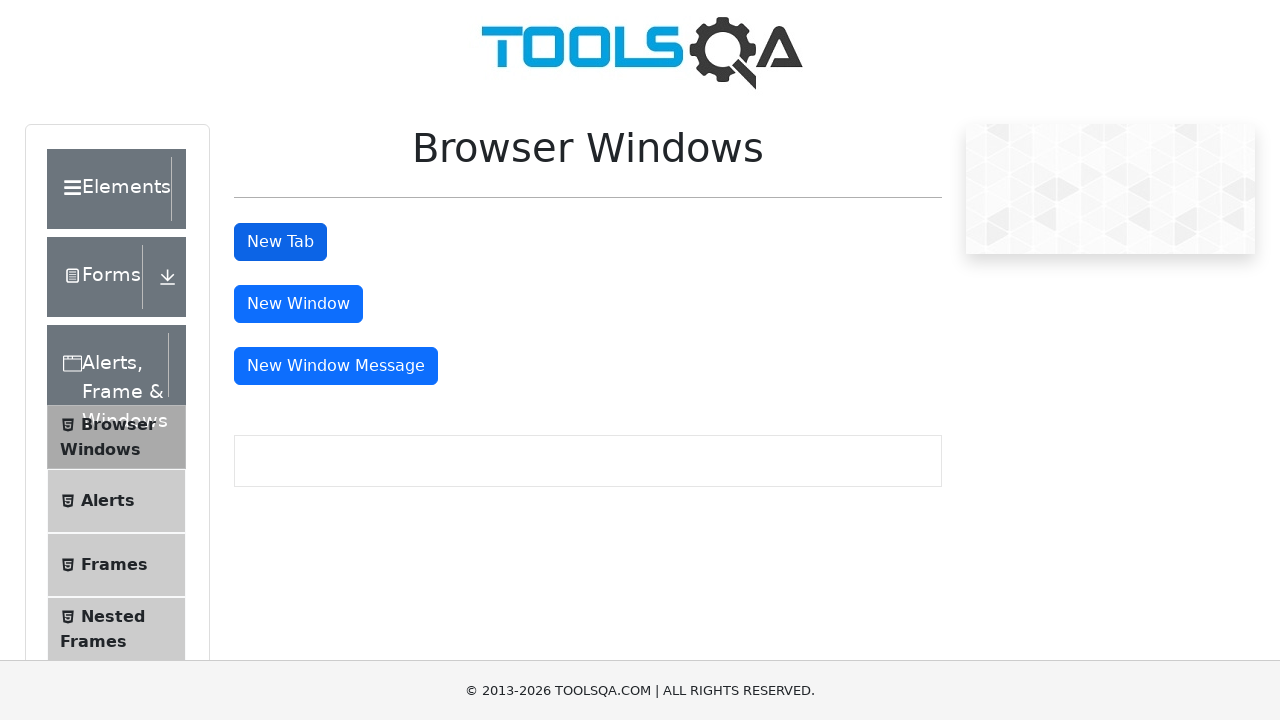

Waited for sample heading element to load in new tab
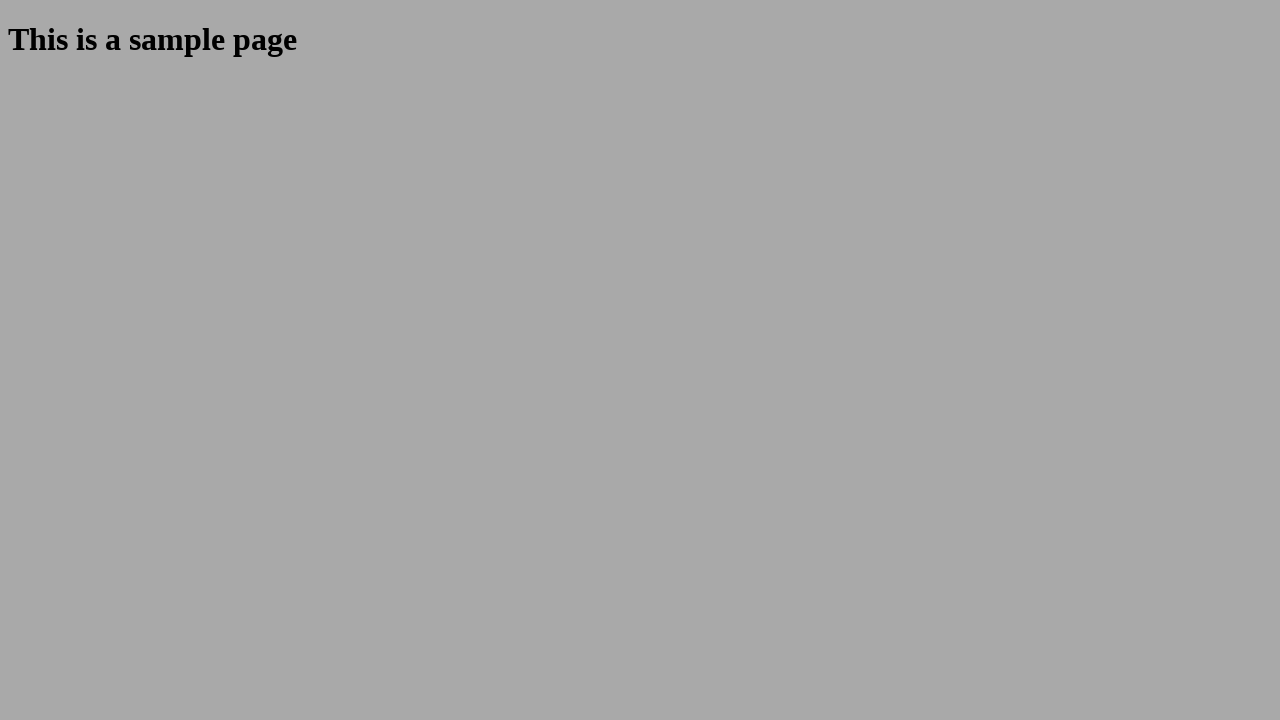

Located sample heading element
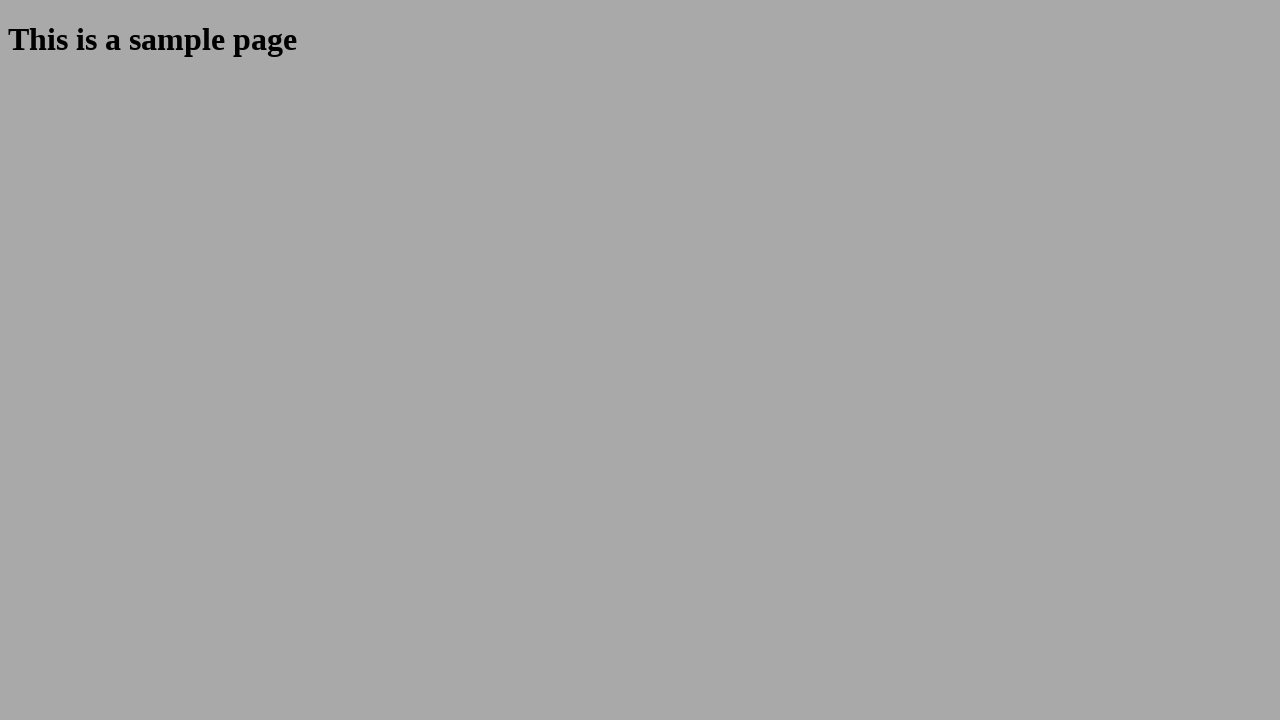

Verified sample heading text matches expected content 'This is a sample page'
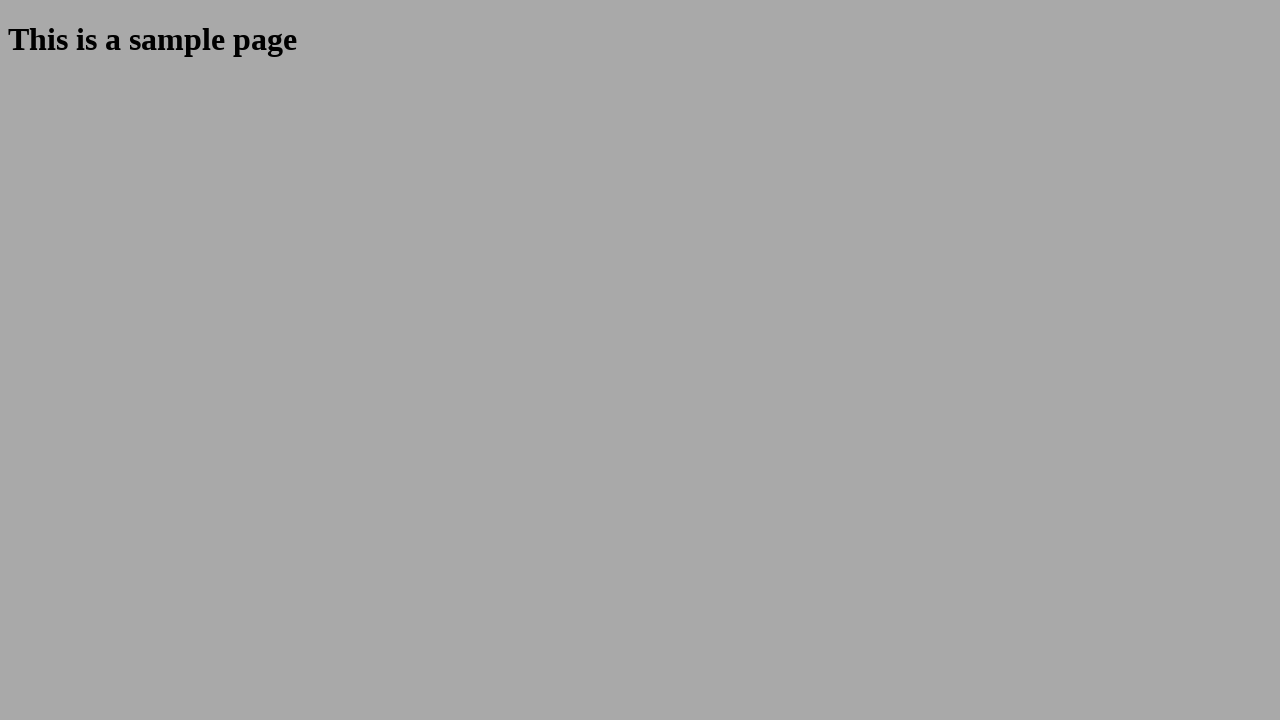

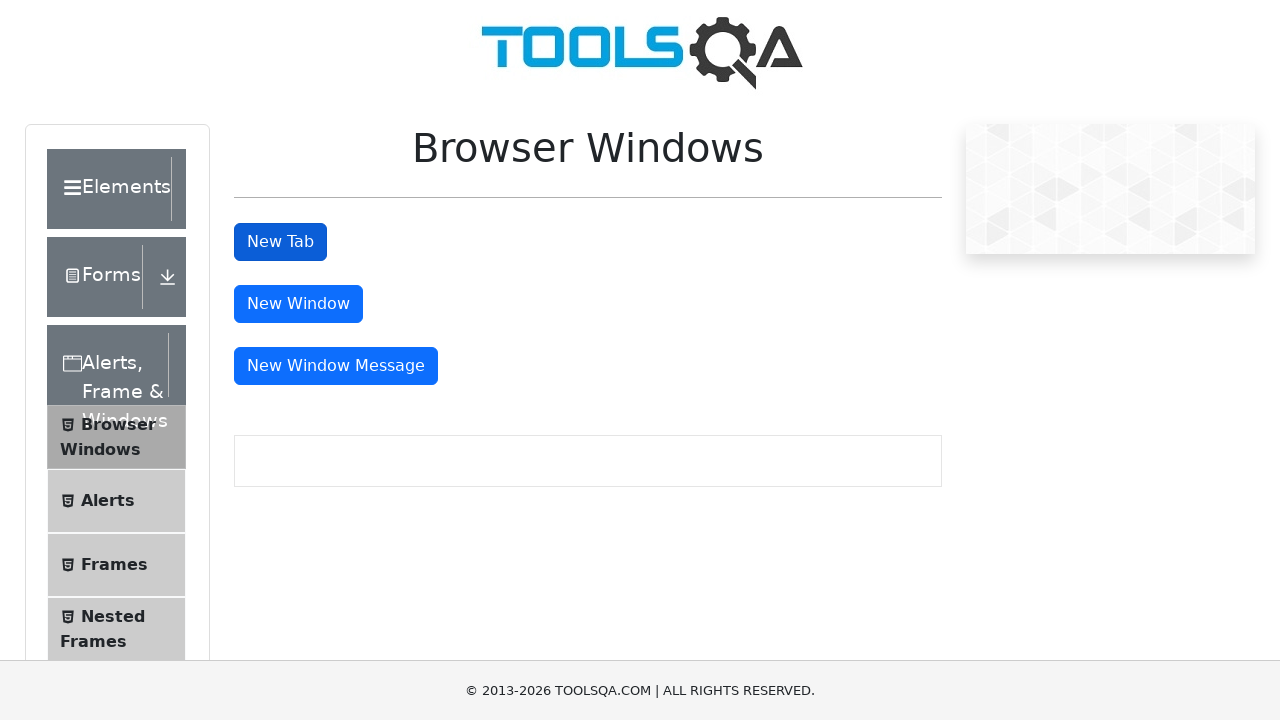